Tests a web form by filling various input fields including text, password, dropdown, checkbox, radio button, color picker, and textarea, then submits the form and verifies successful submission

Starting URL: https://www.selenium.dev/selenium/web/web-form.html

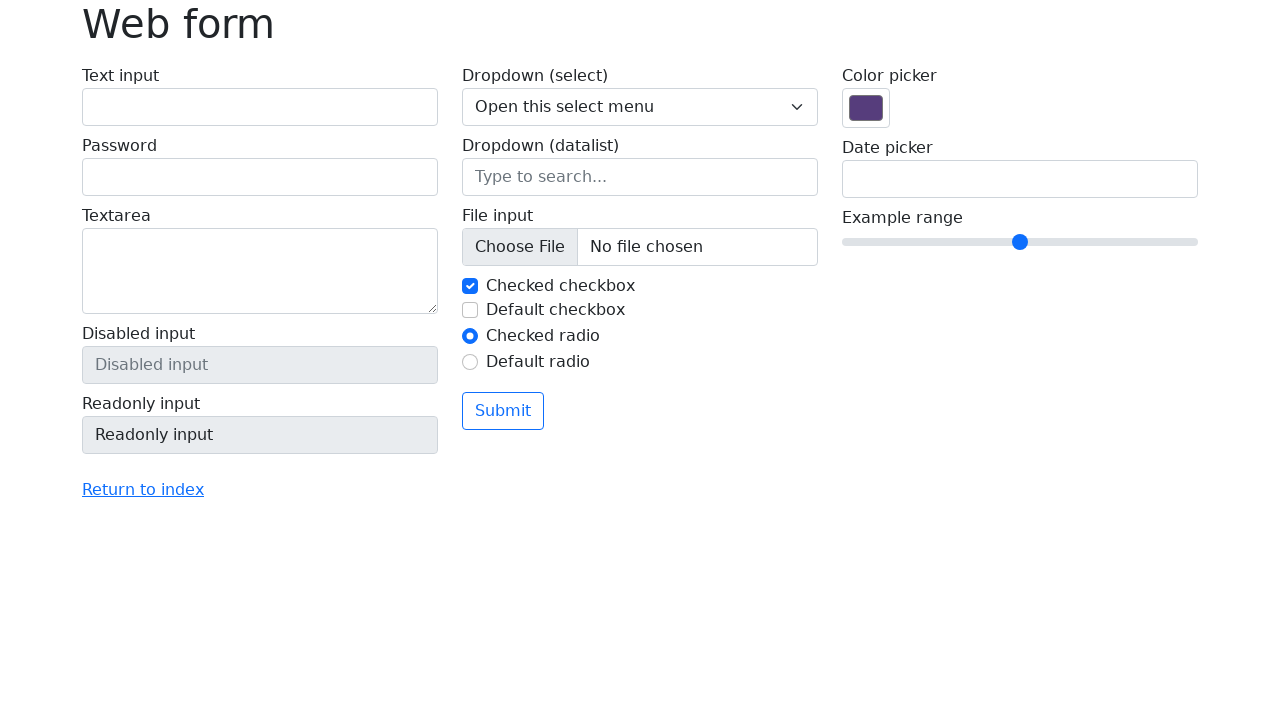

Filled text input field with 'Selenium' on input[name='my-text']
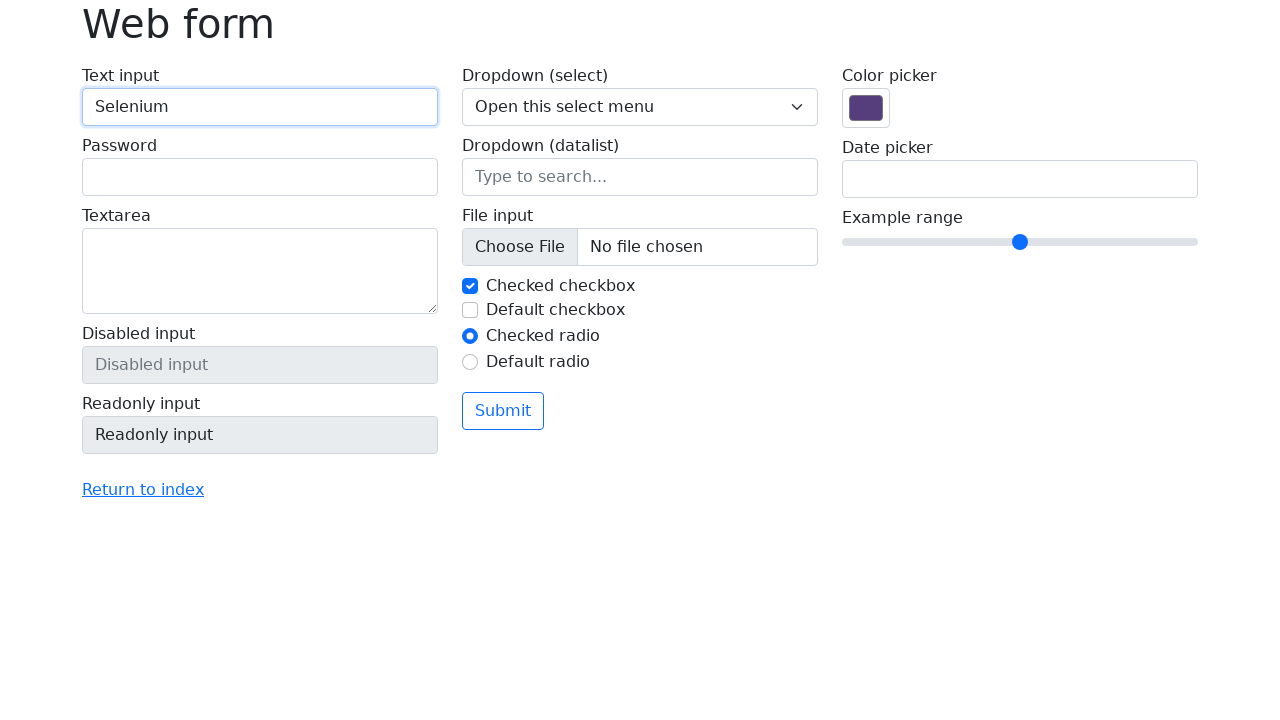

Selected dropdown option value '2' on select[name='my-select']
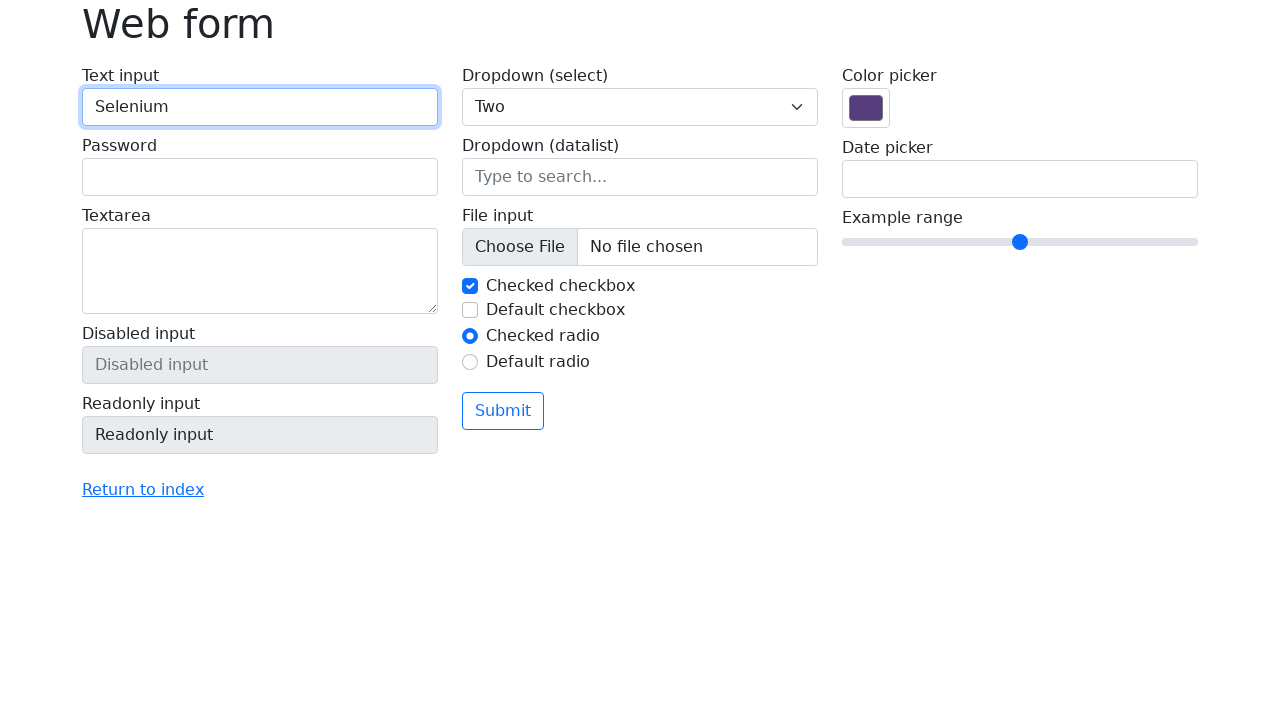

Filled password field with 'pa$$word' on input[name='my-password']
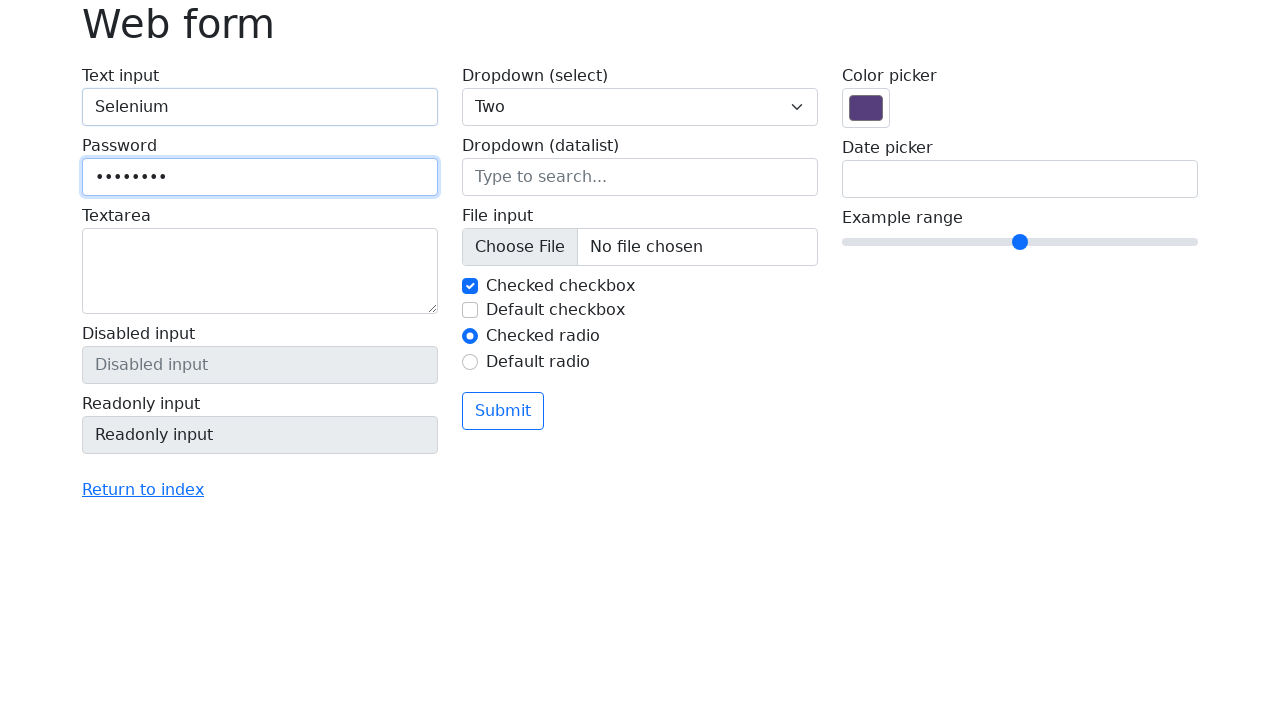

Filled textarea with 'This is for testing' on textarea[name='my-textarea']
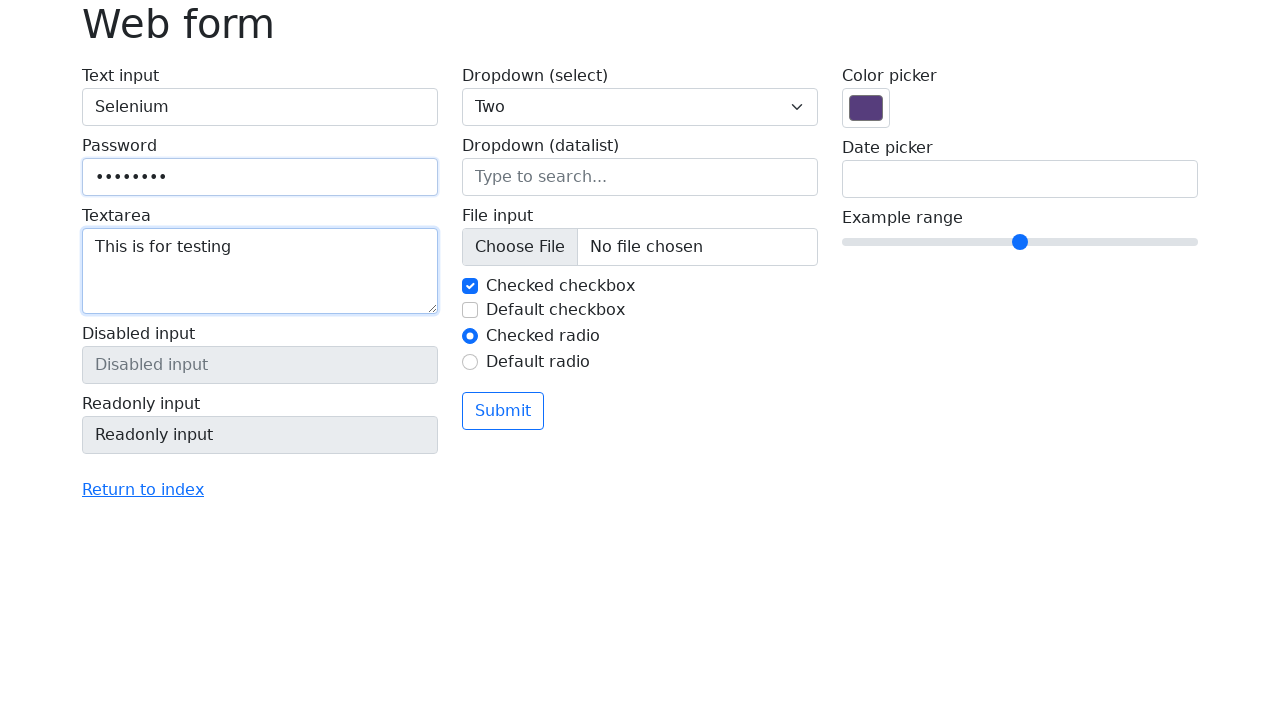

Clicked checkbox #my-check-2 at (470, 310) on #my-check-2
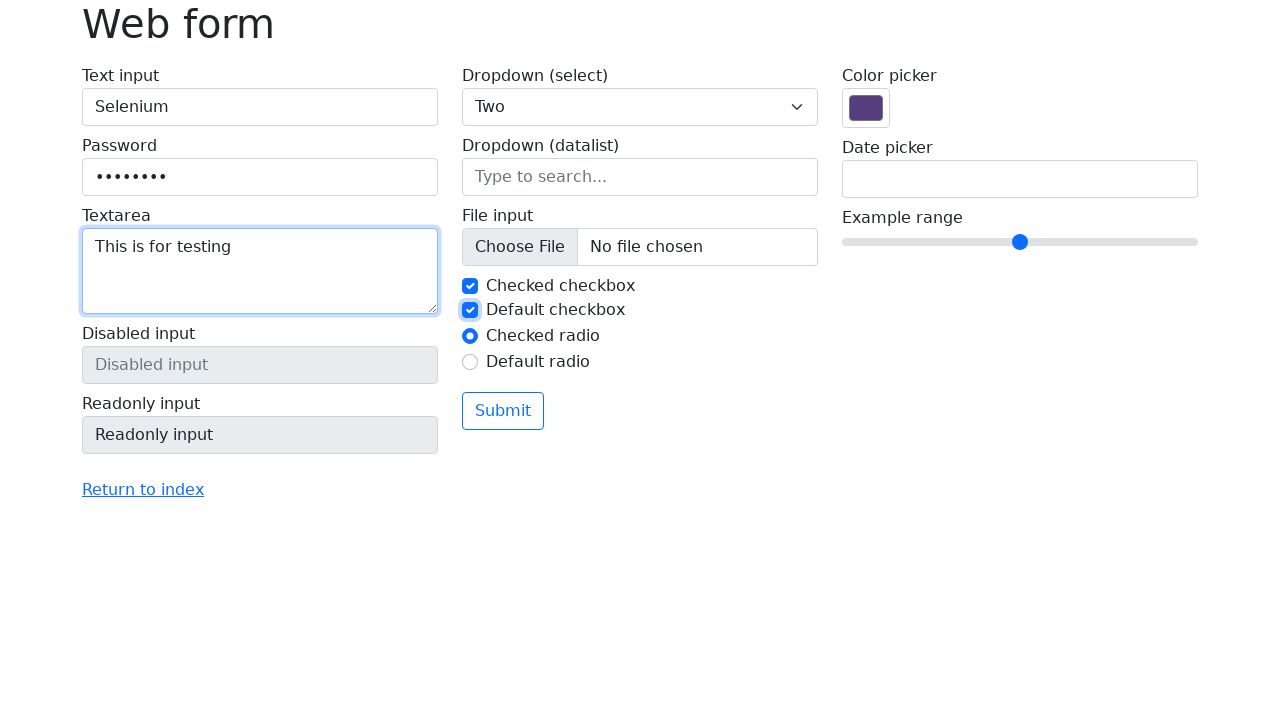

Clicked radio button #my-radio-2 at (470, 362) on #my-radio-2
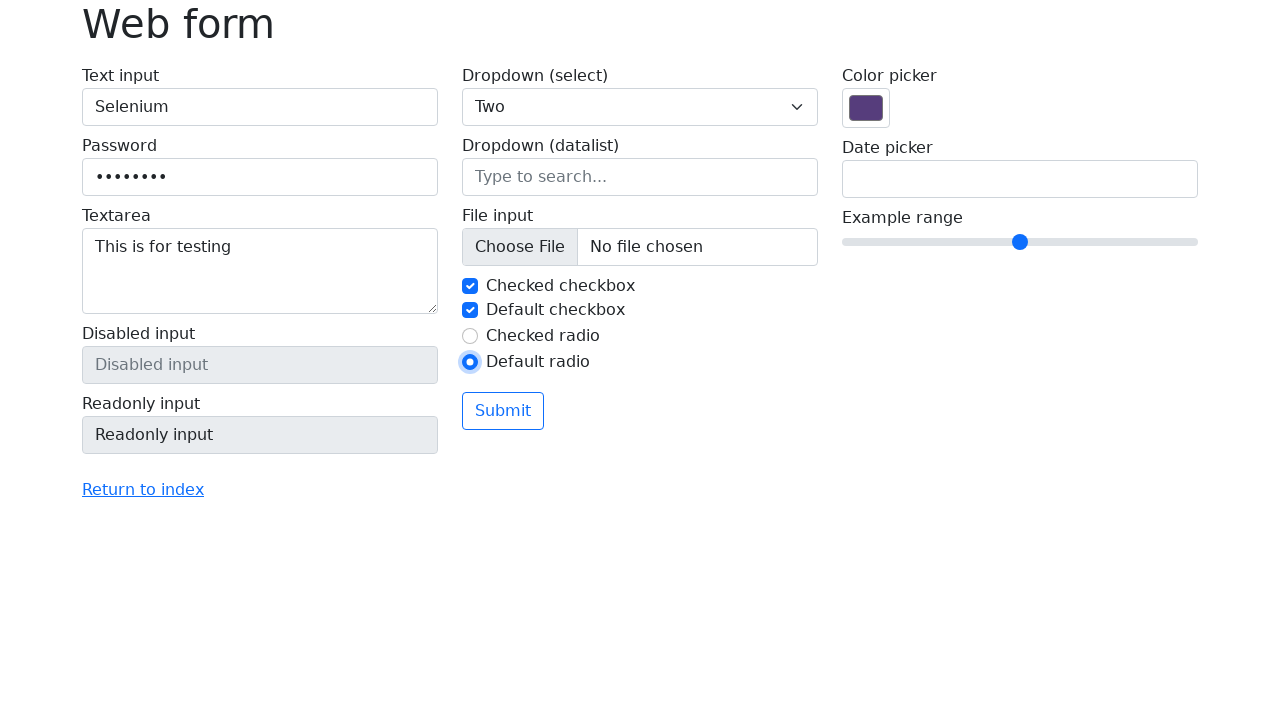

Filled color picker with '#008080' on input[name='my-colors']
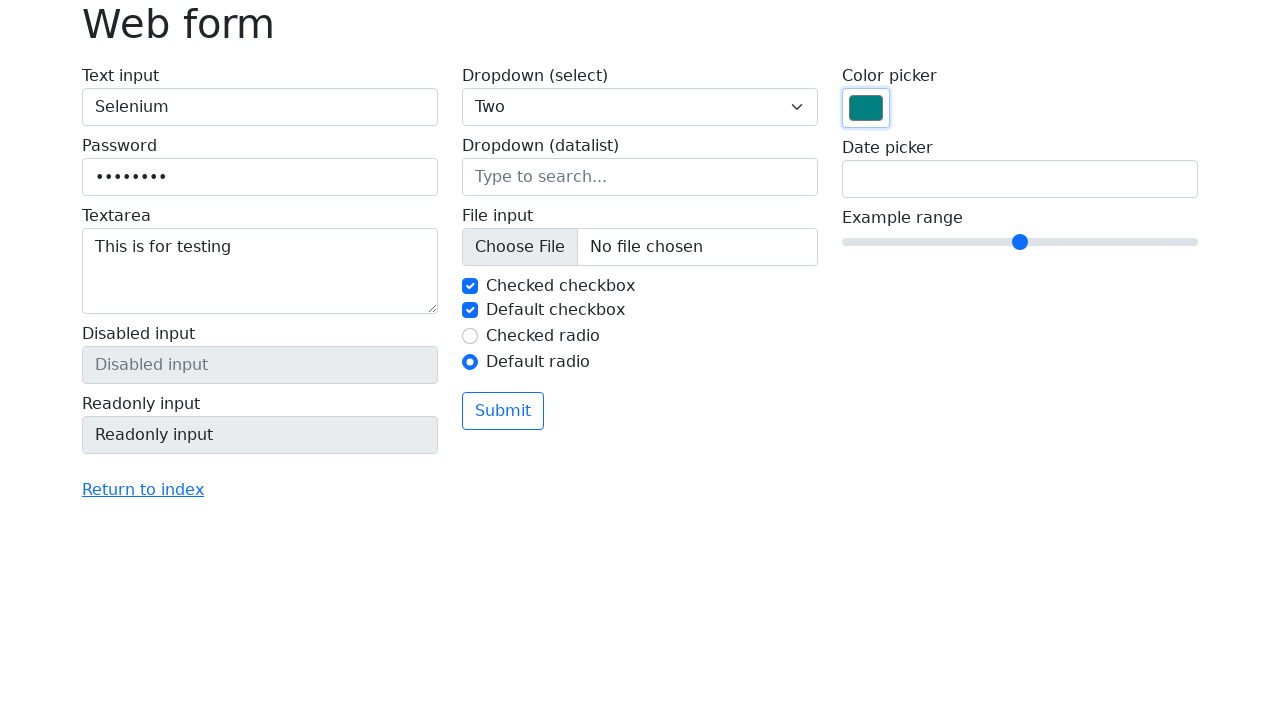

Clicked form submit button at (503, 411) on button
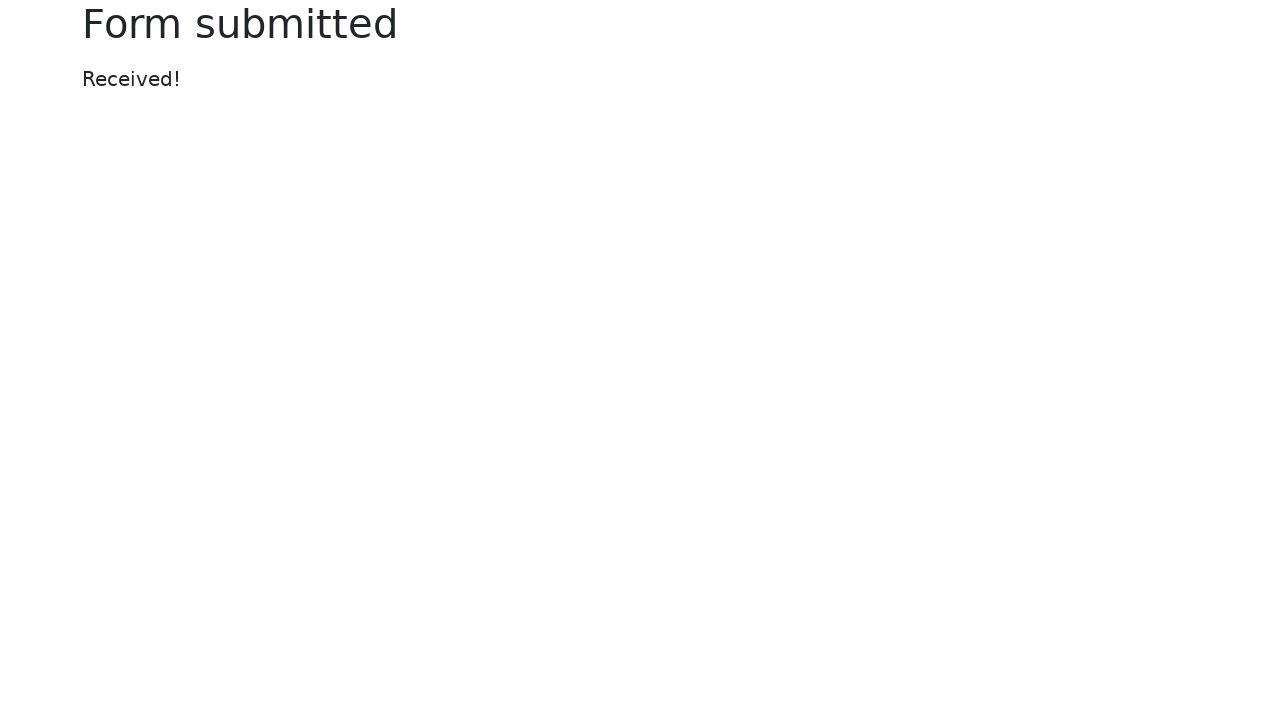

Waited for submission message to appear
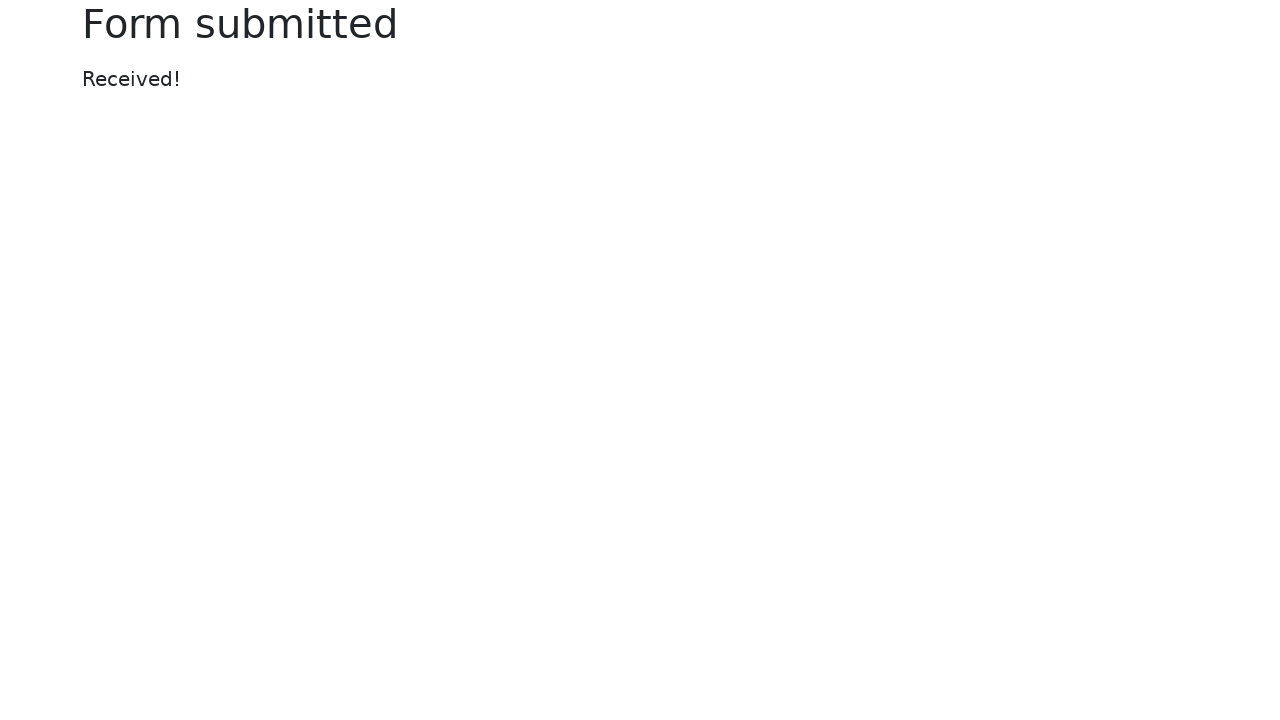

Verified submission message displays 'Received!'
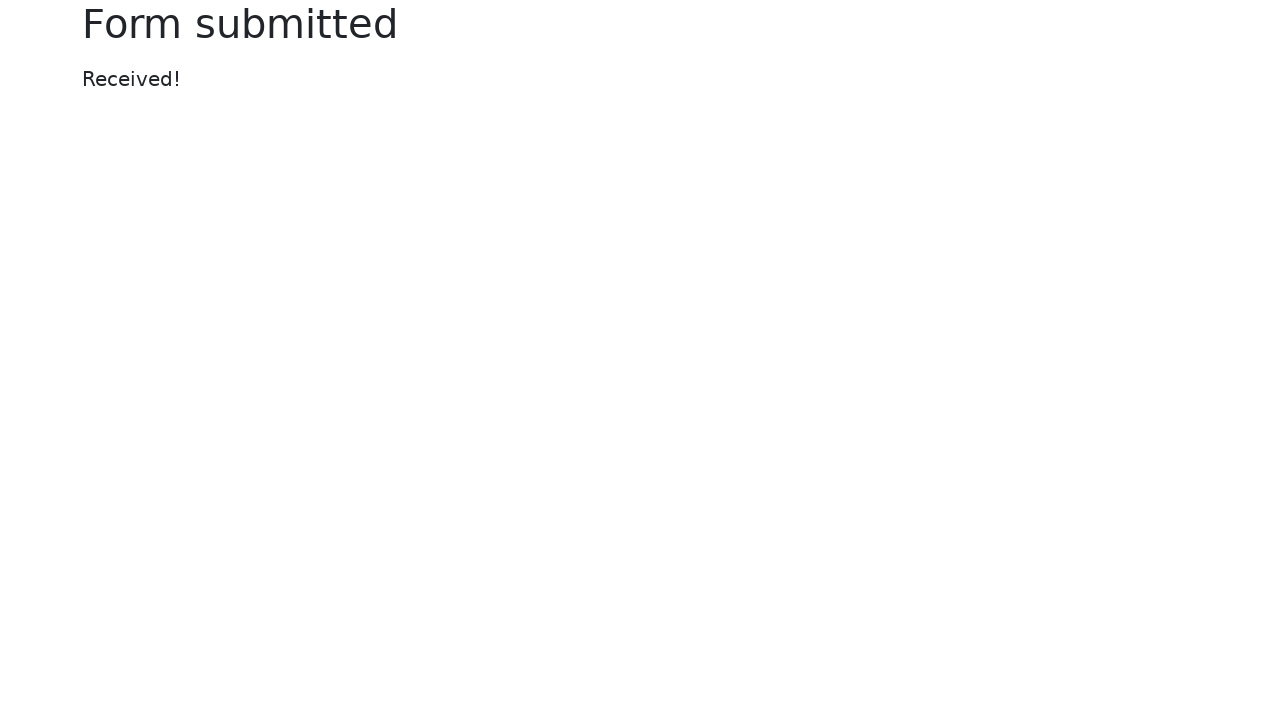

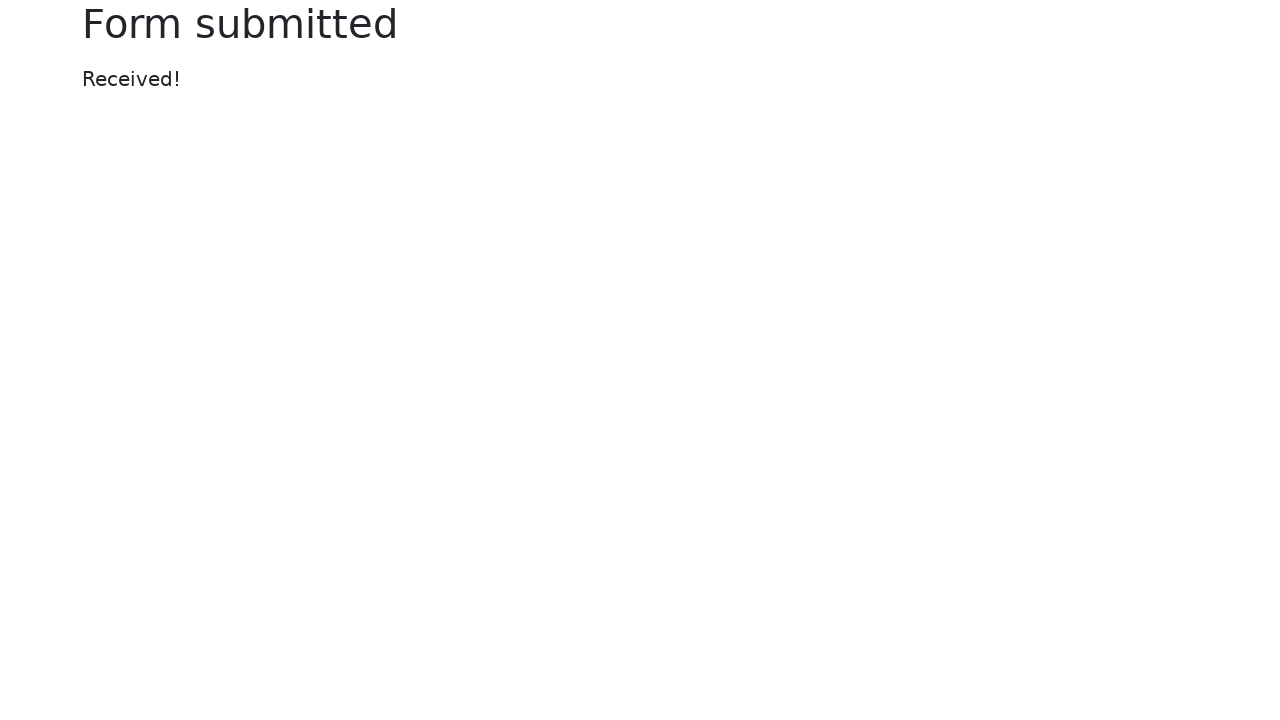